Tests filling a text box form using CSS selectors - enters name, email, and addresses then submits the form

Starting URL: https://demoqa.com/text-box

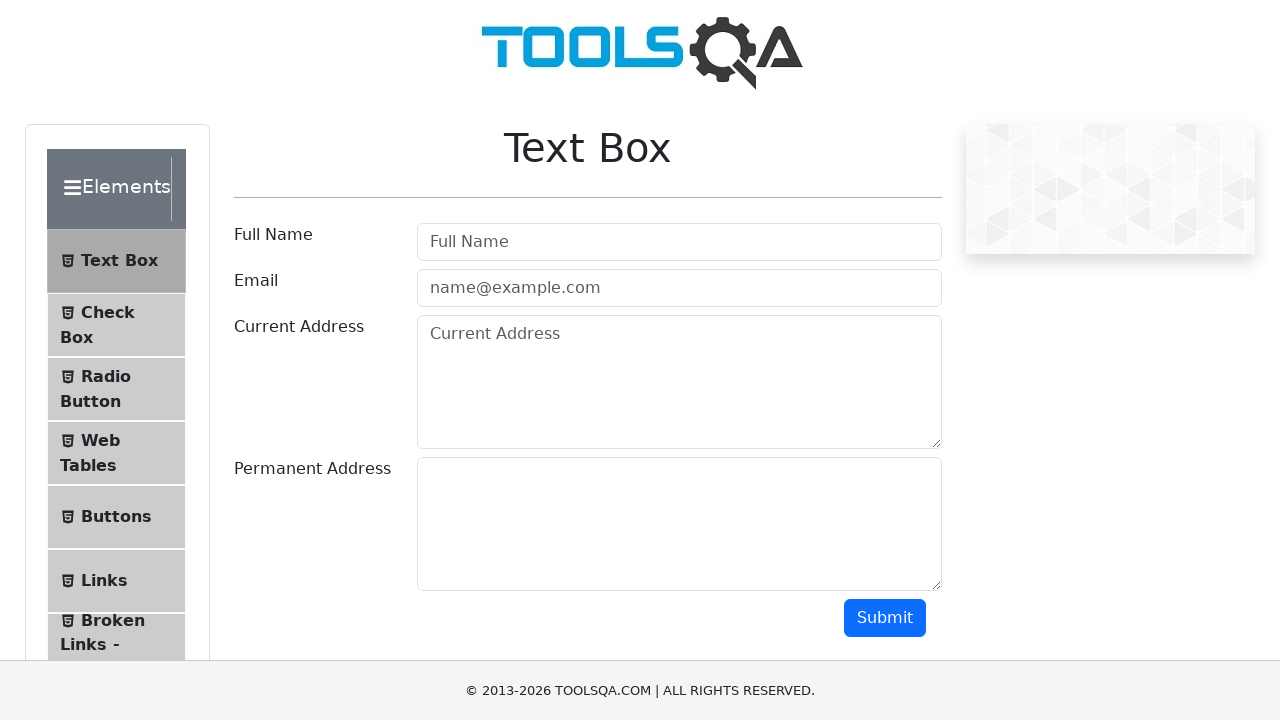

Filled name field with 'Jose' using CSS selector on #userName
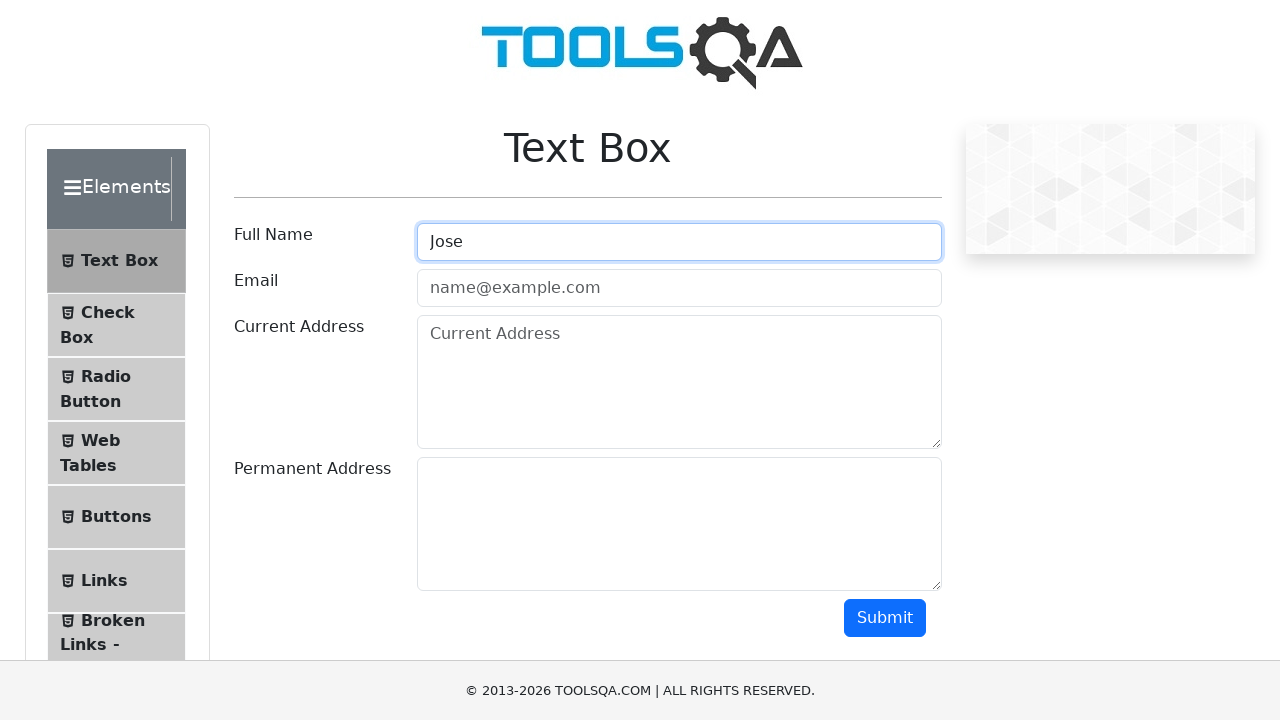

Filled email field with 'asd@gmail.com' using CSS selector on #userEmail
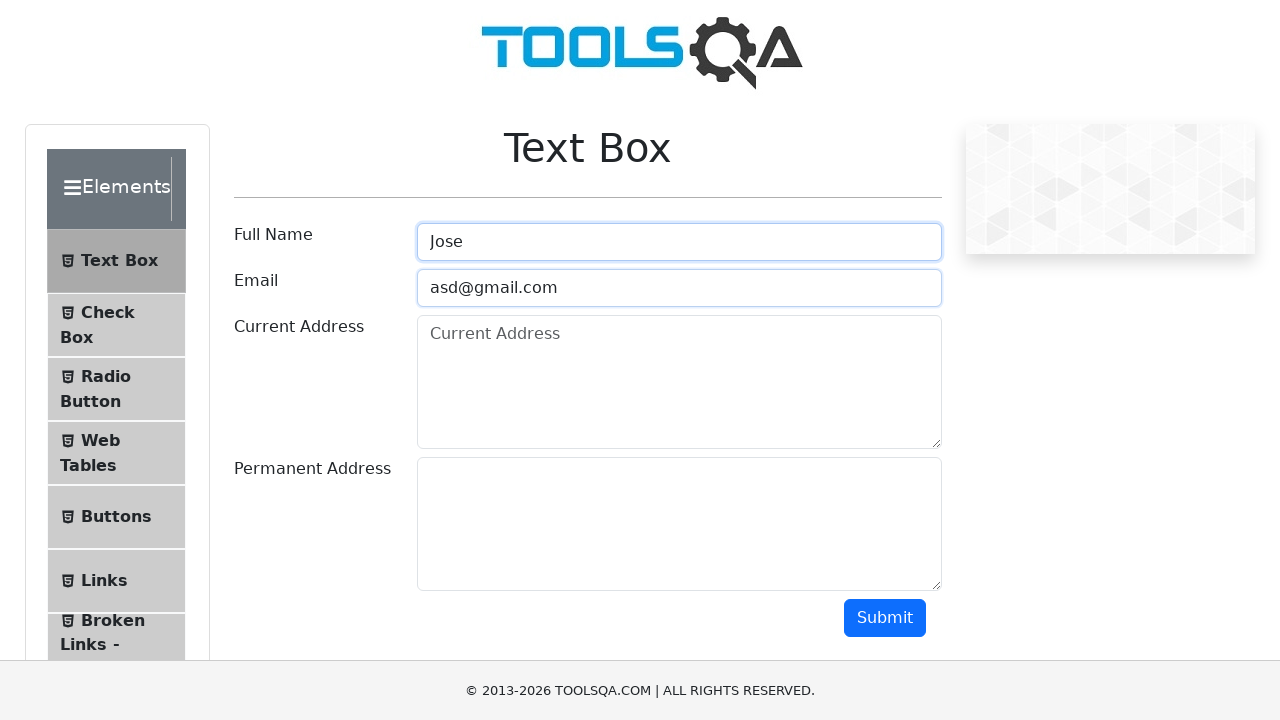

Filled current address field with 'descripcion' using CSS selector on #currentAddress
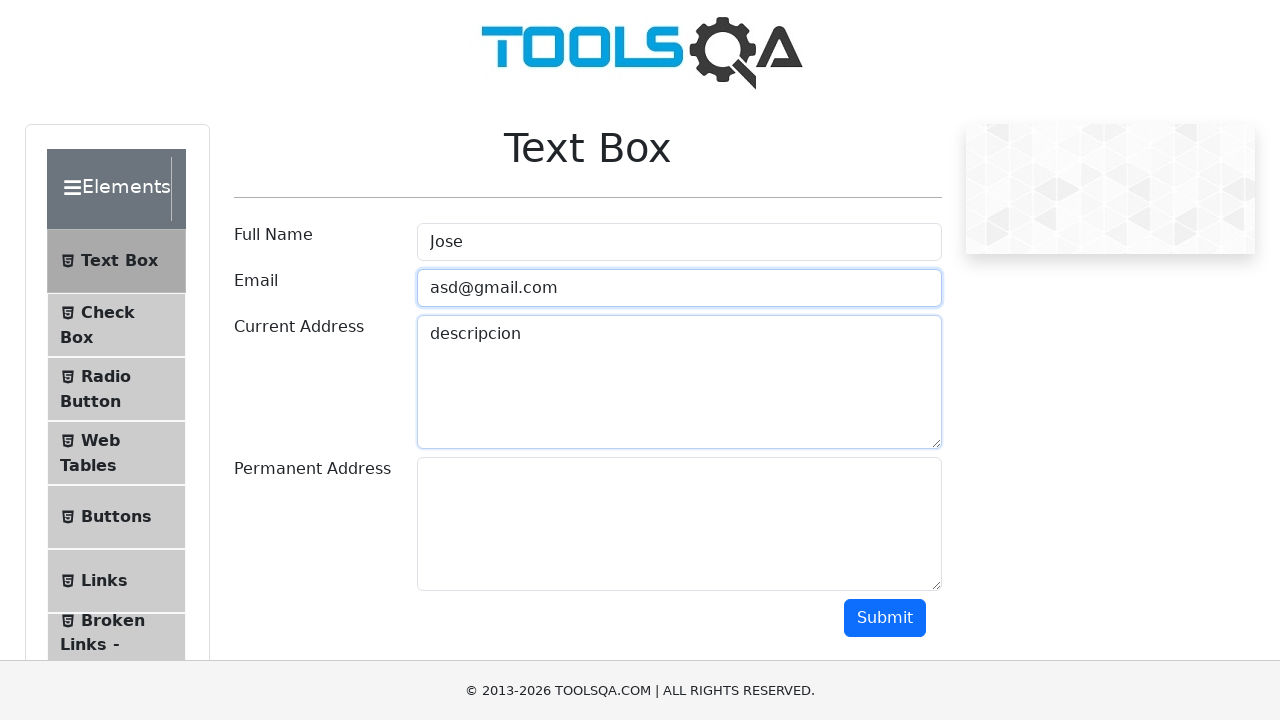

Filled permanent address field with 'direccion 2' using CSS selector on #permanentAddress
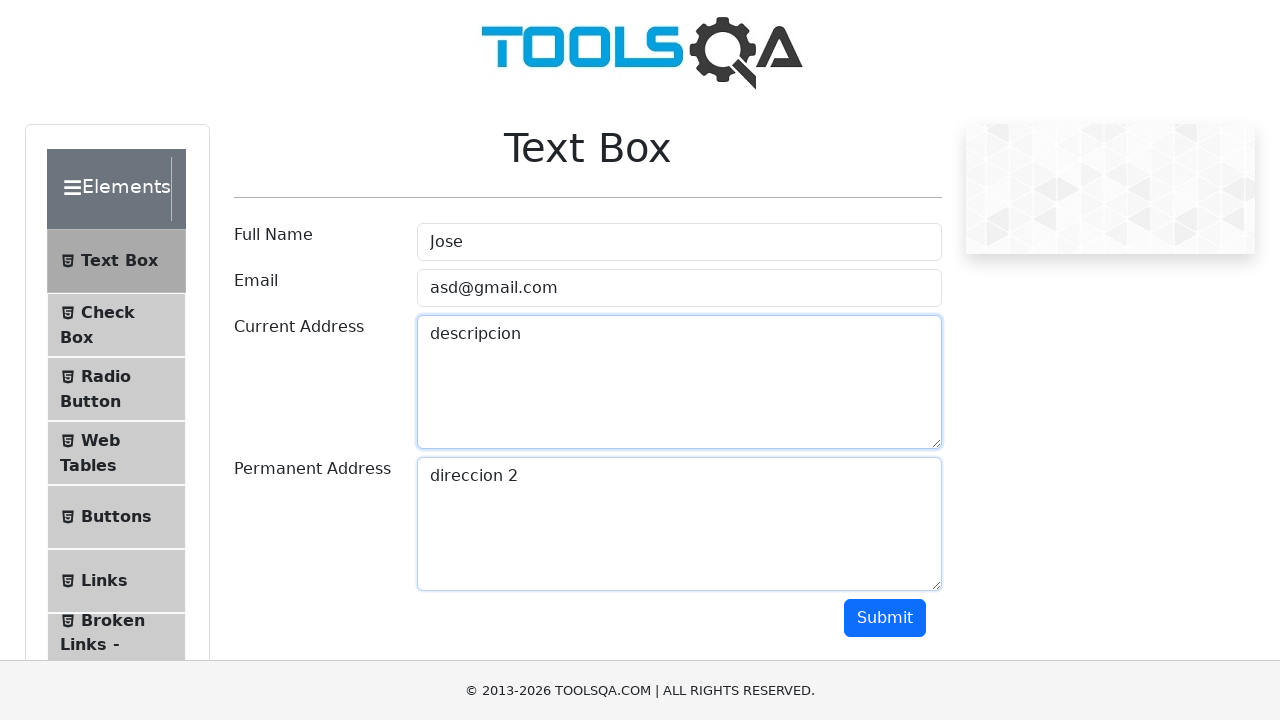

Scrolled down to view submit button
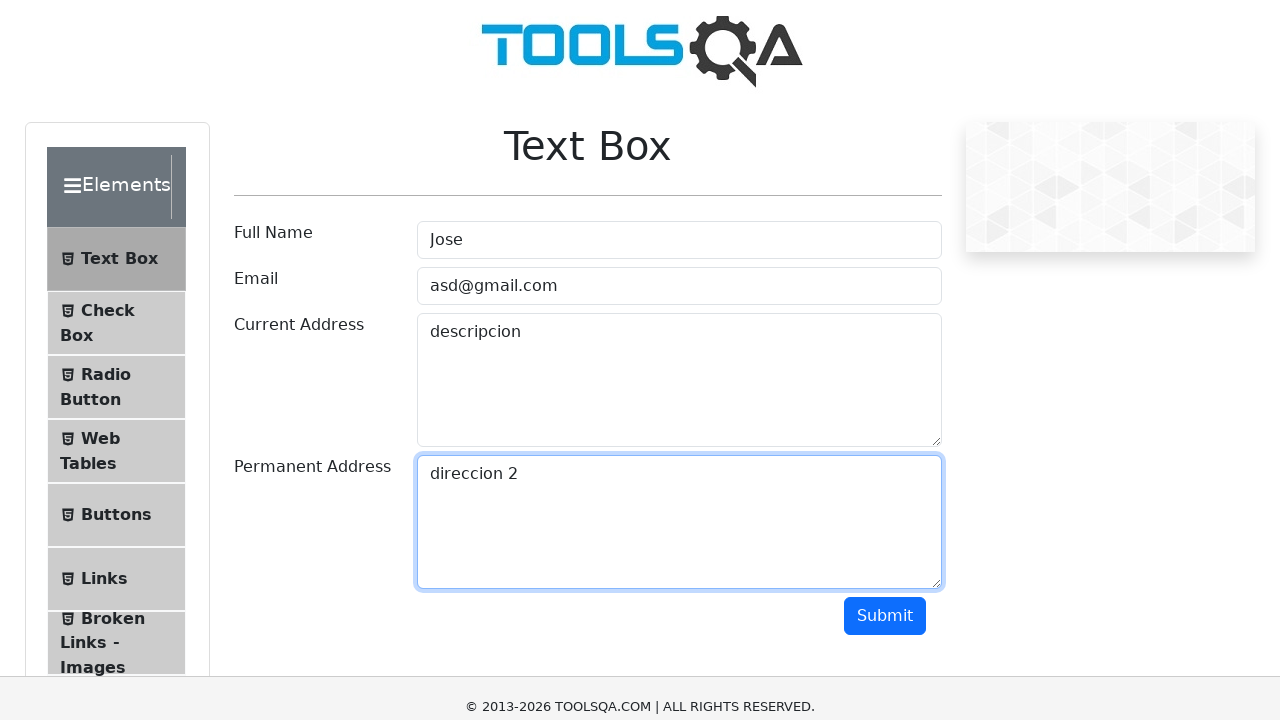

Clicked submit button using CSS selector at (885, 118) on #submit
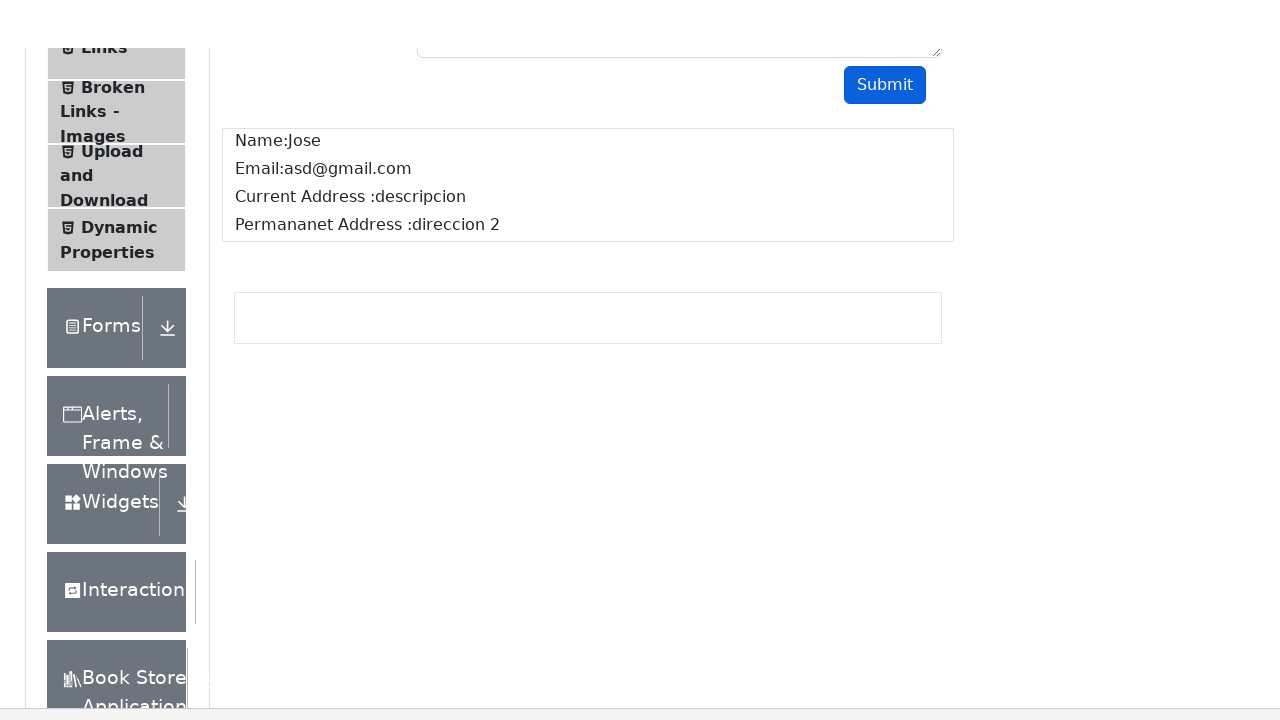

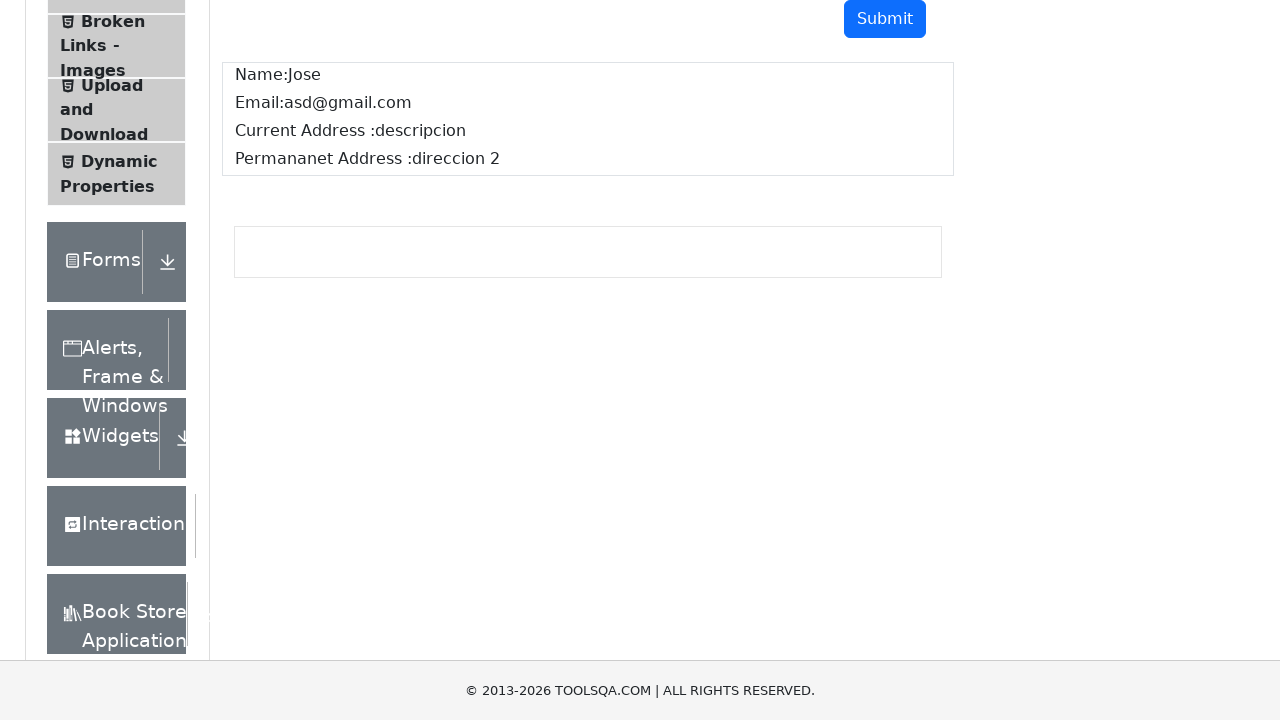